Navigates to the OrangeHRM demo site and verifies the page loads successfully by checking the URL

Starting URL: https://opensource-demo.orangehrmlive.com/

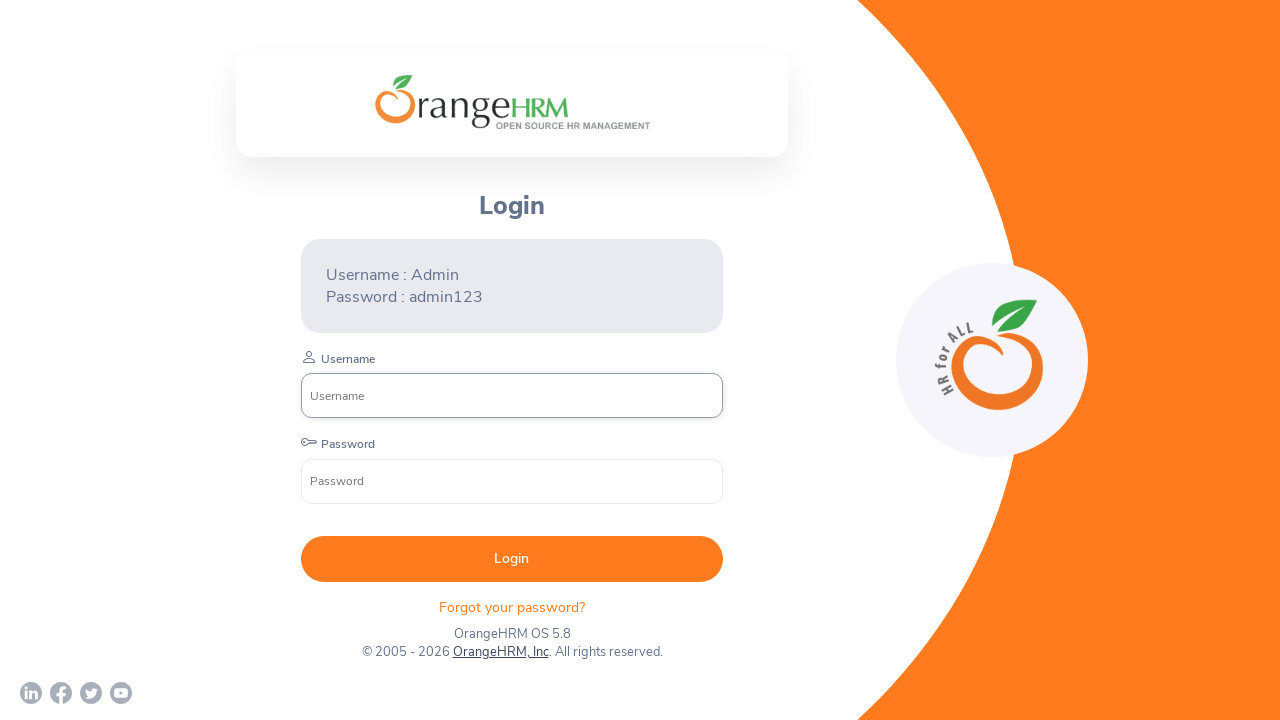

Waited for page to fully load (domcontentloaded state)
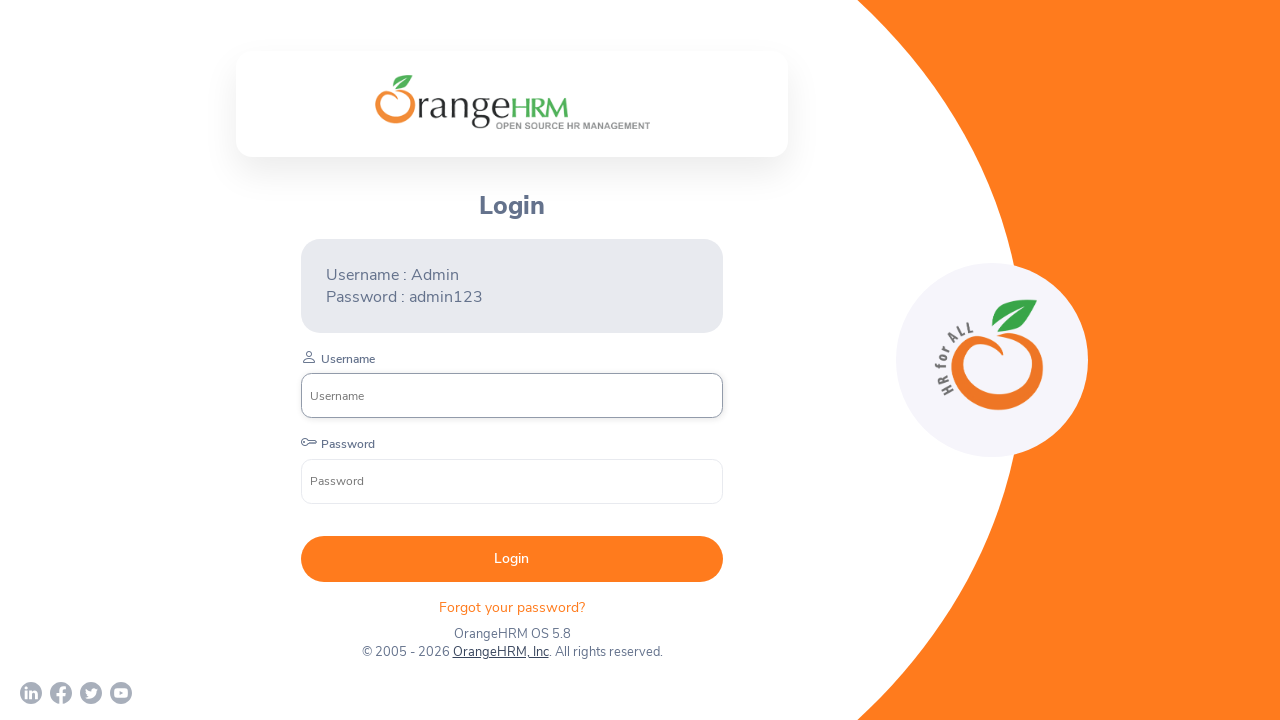

Retrieved current URL: https://opensource-demo.orangehrmlive.com/web/index.php/auth/login
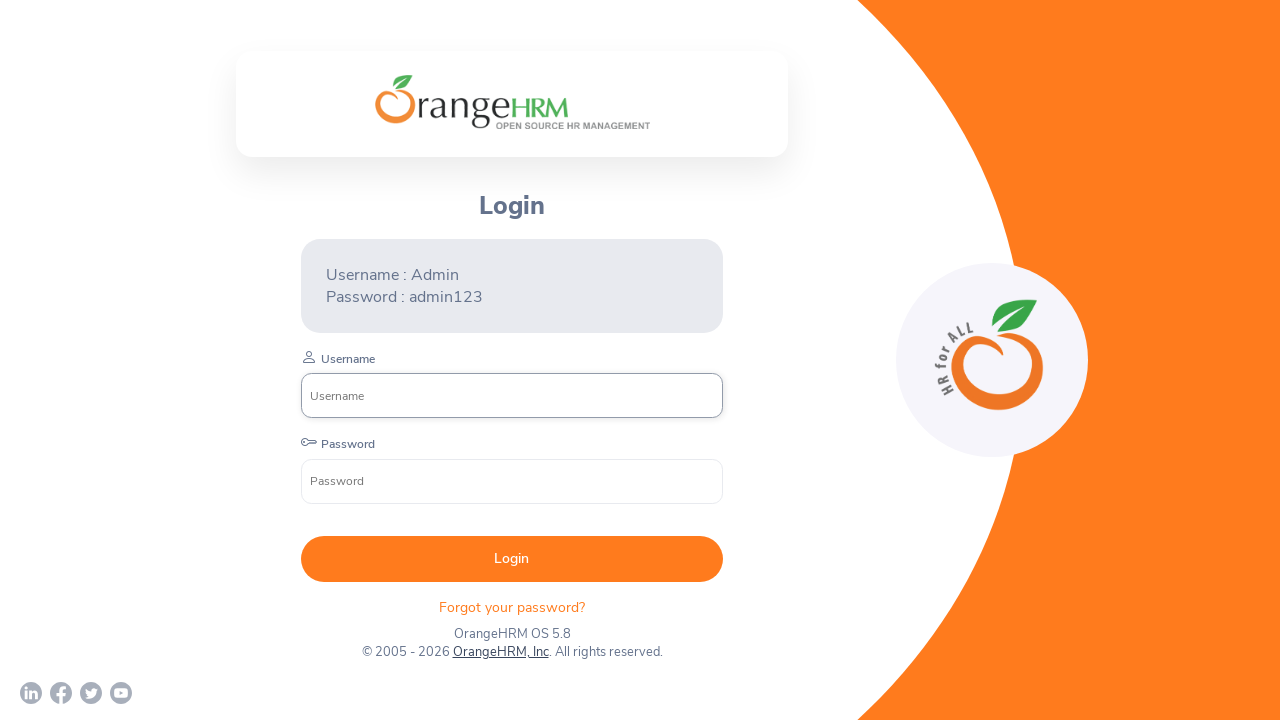

Verified that current URL contains 'opensource-demo.orangehrmlive.com'
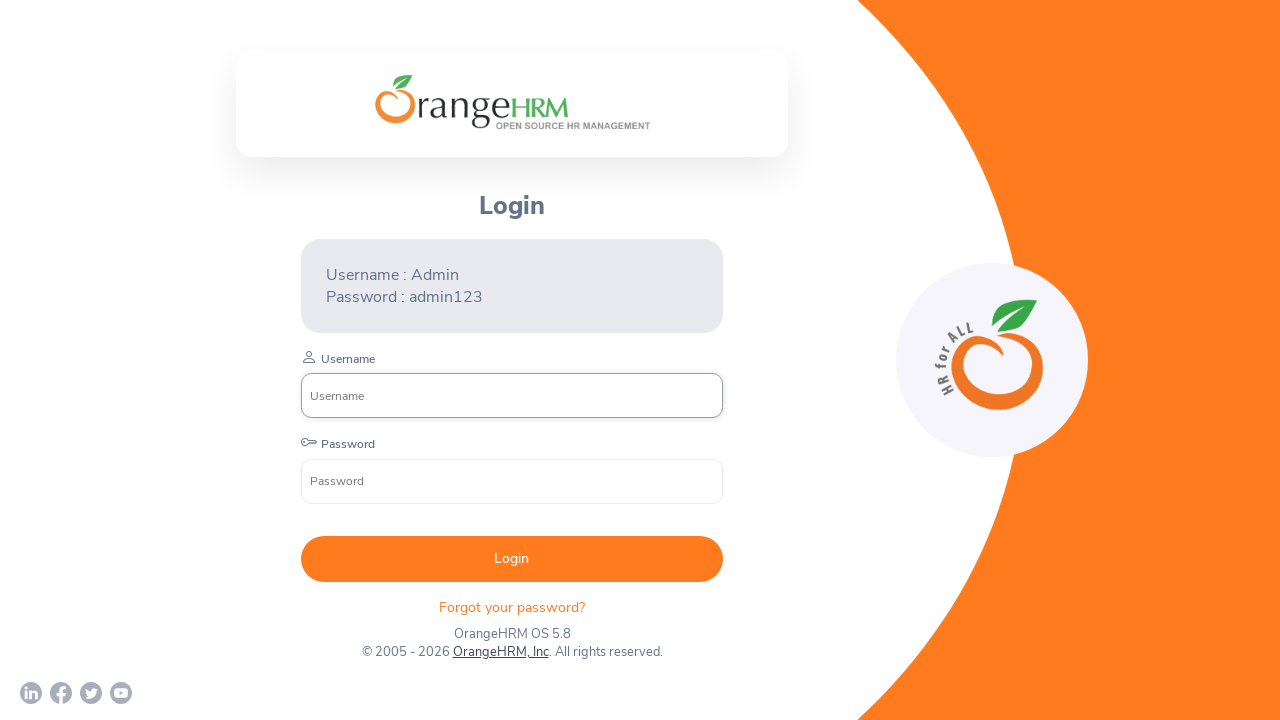

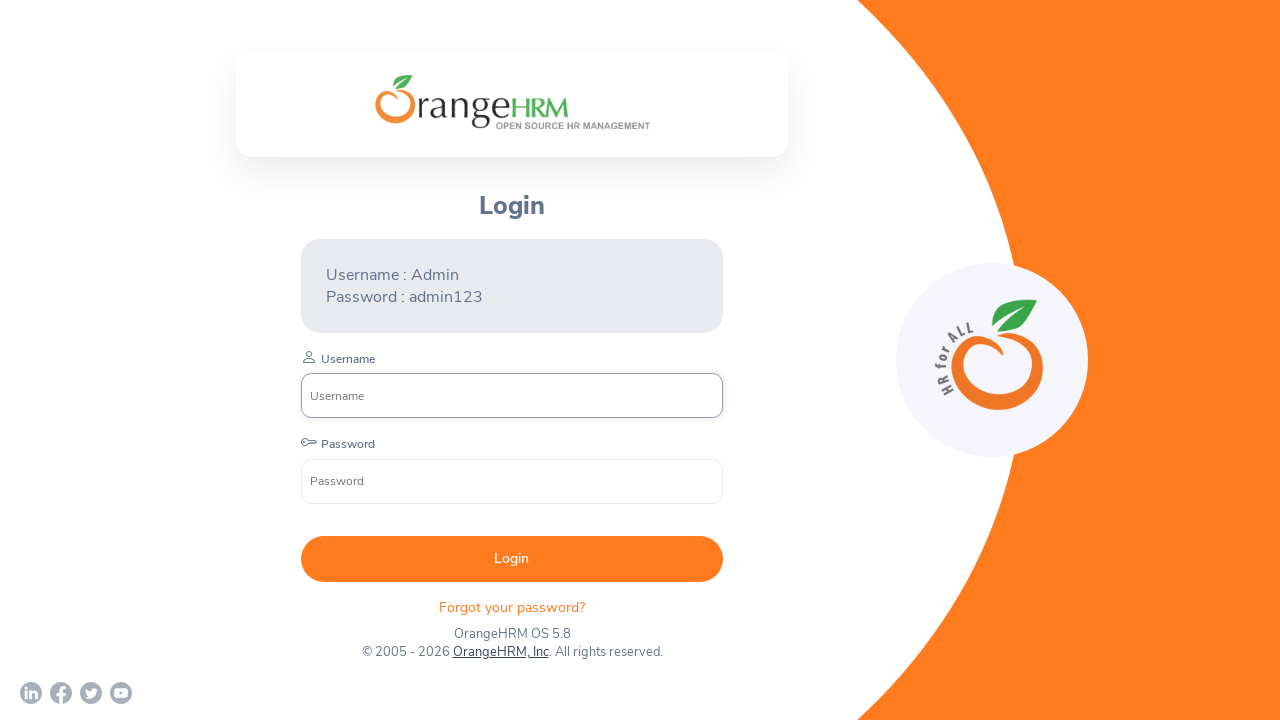